Tests the radio button functionality on DemoQA by clicking on the Radio Button section and selecting the "Yes" radio option

Starting URL: https://demoqa.com/radio-button

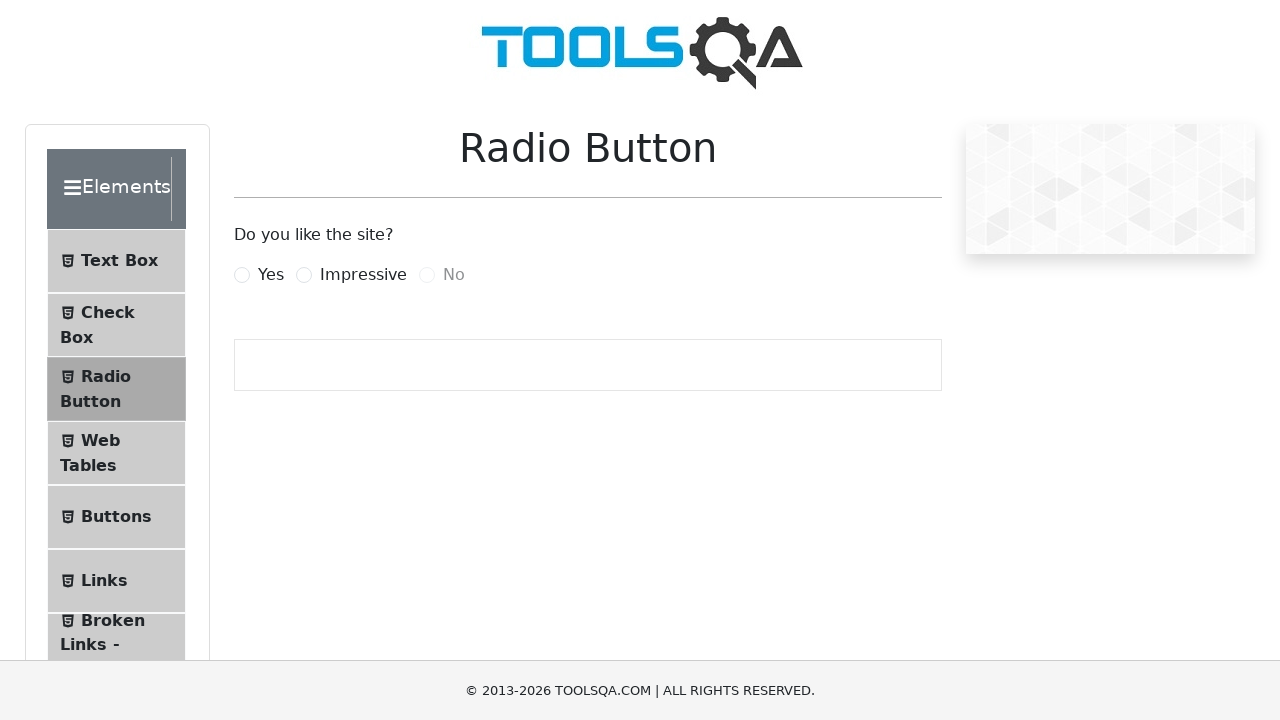

Clicked on the Radio Button section in the sidebar at (116, 389) on #item-2
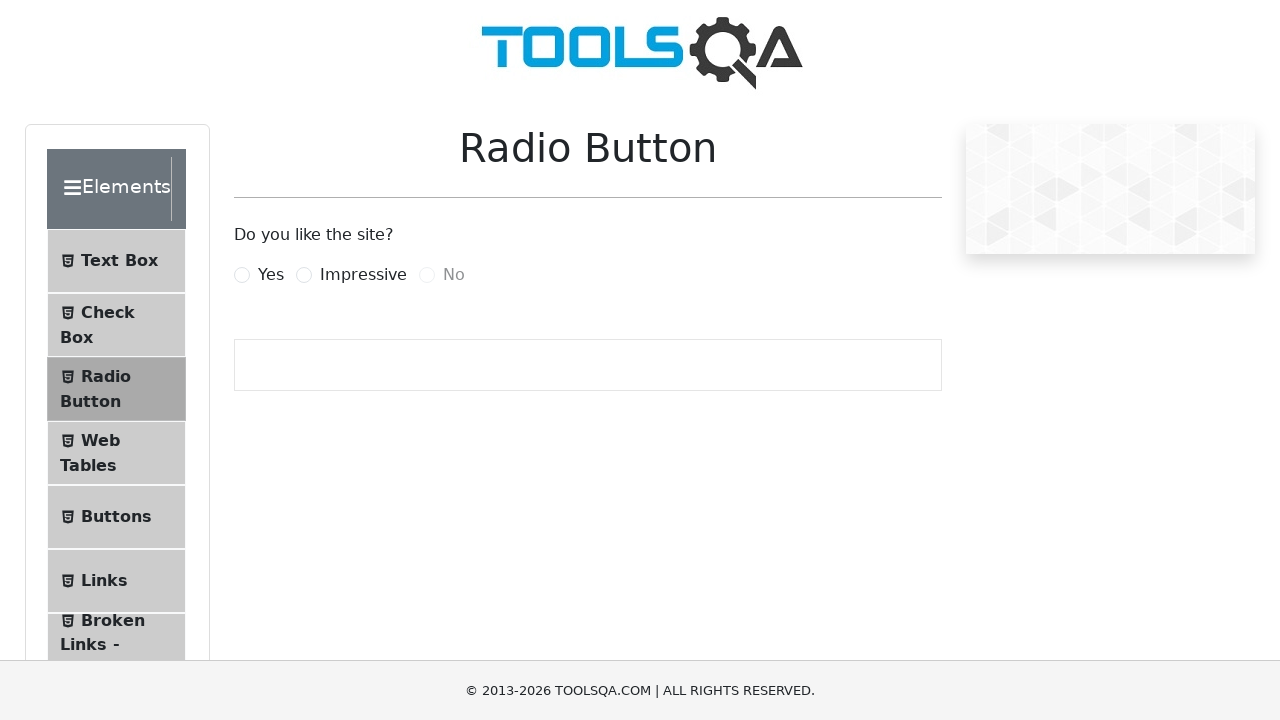

Clicked on the 'Yes' radio button option at (271, 275) on label[for='yesRadio']
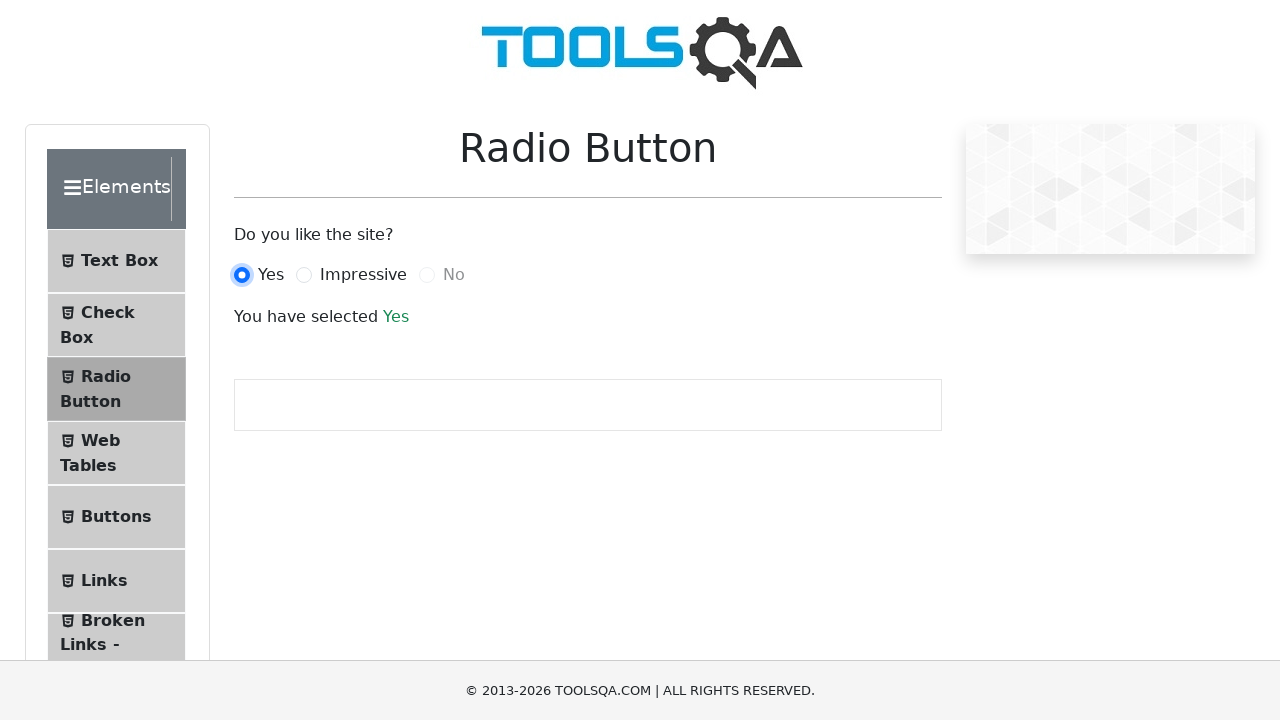

Verified the radio button selection is reflected with success message
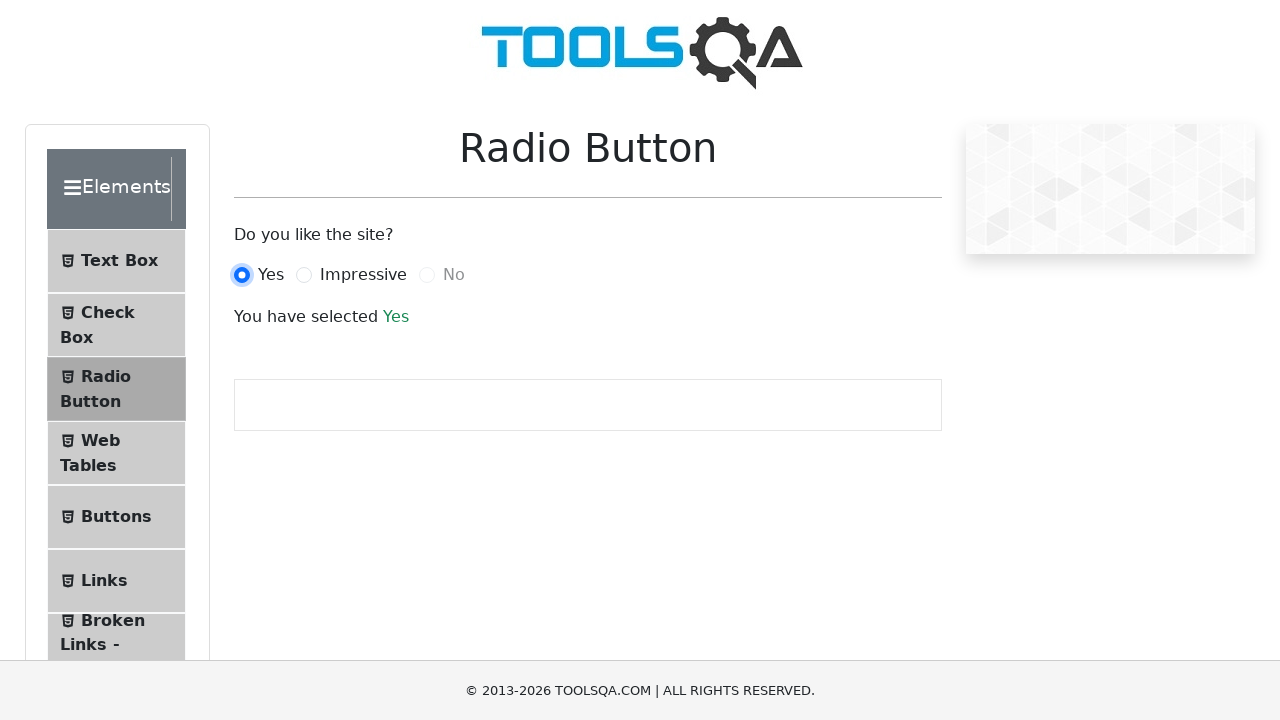

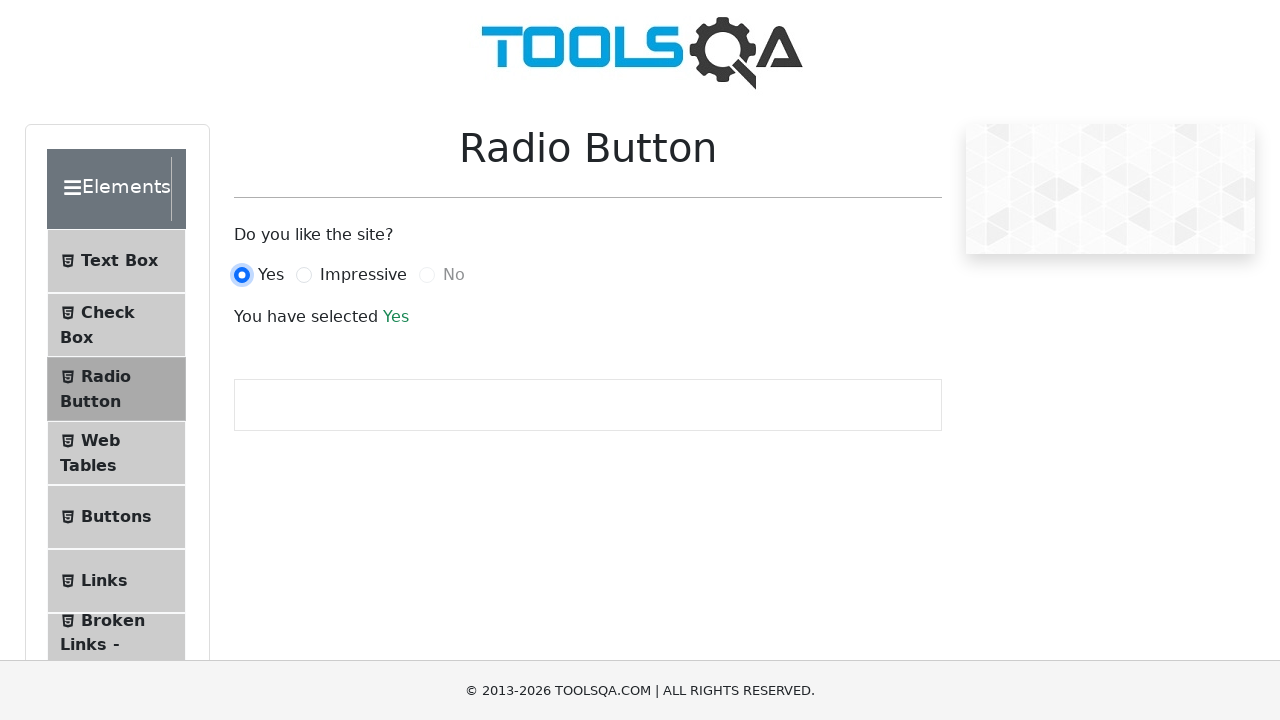